Tests dropdown menu navigation by hovering over a blog menu and clicking on a submenu option

Starting URL: https://omayo.blogspot.com/

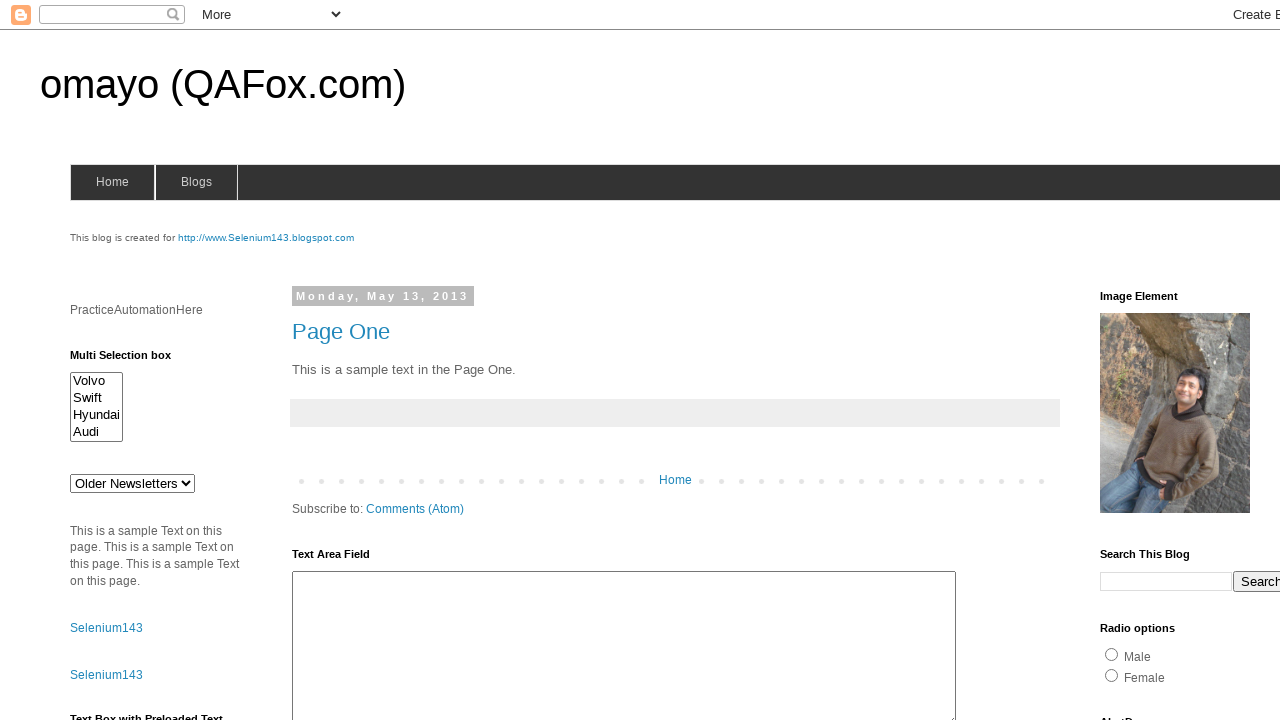

Hovered over blogs menu to reveal dropdown options at (196, 182) on #blogsmenu
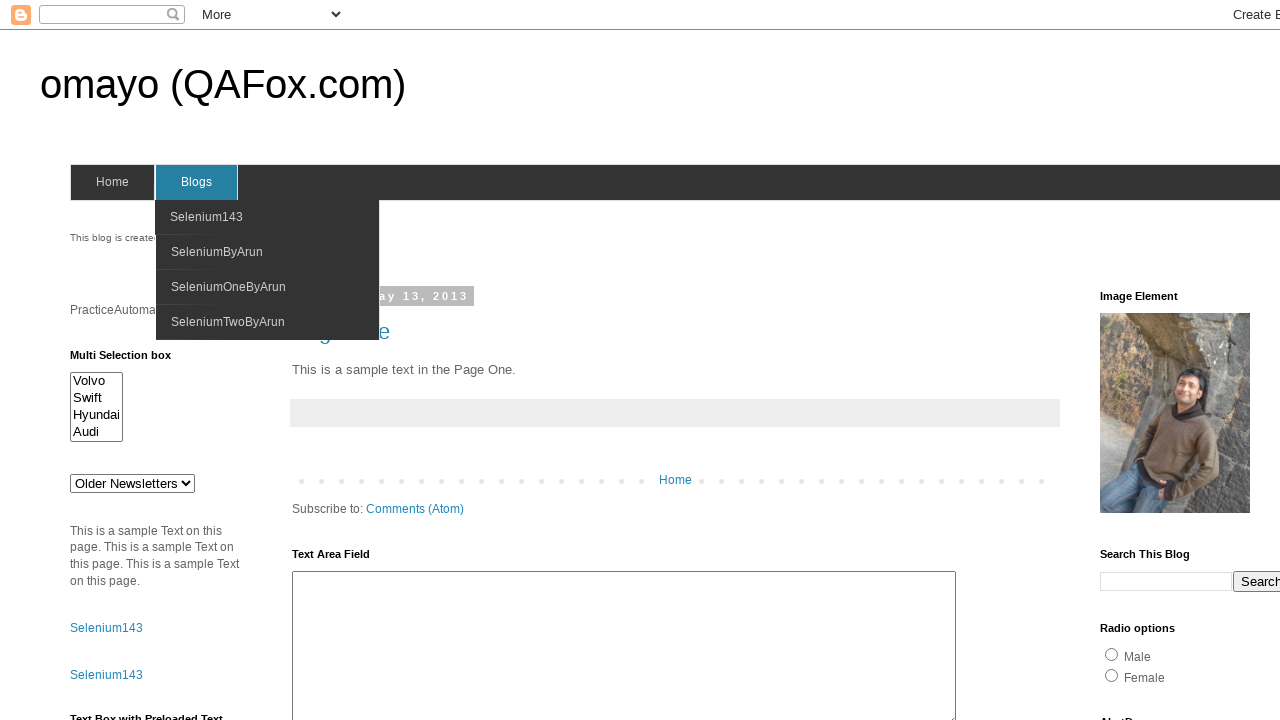

Clicked on SeleniumByArun submenu option at (217, 252) on xpath=//a/span[text()='SeleniumByArun']
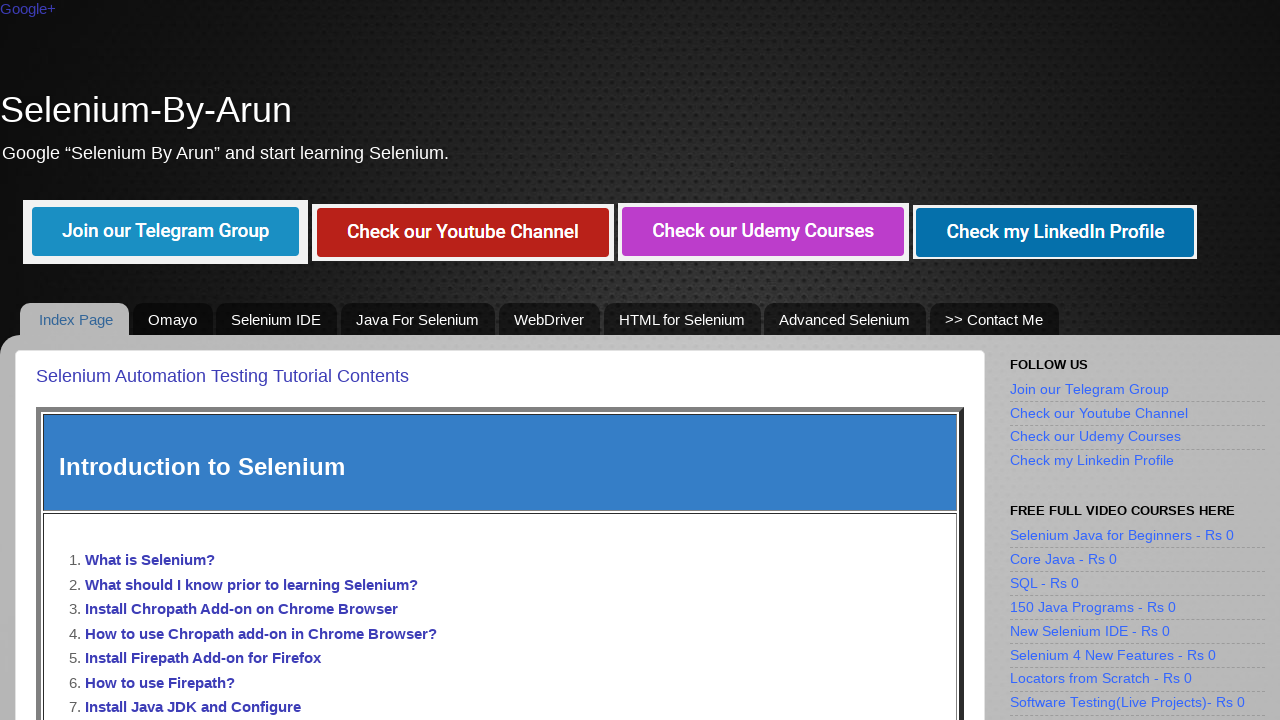

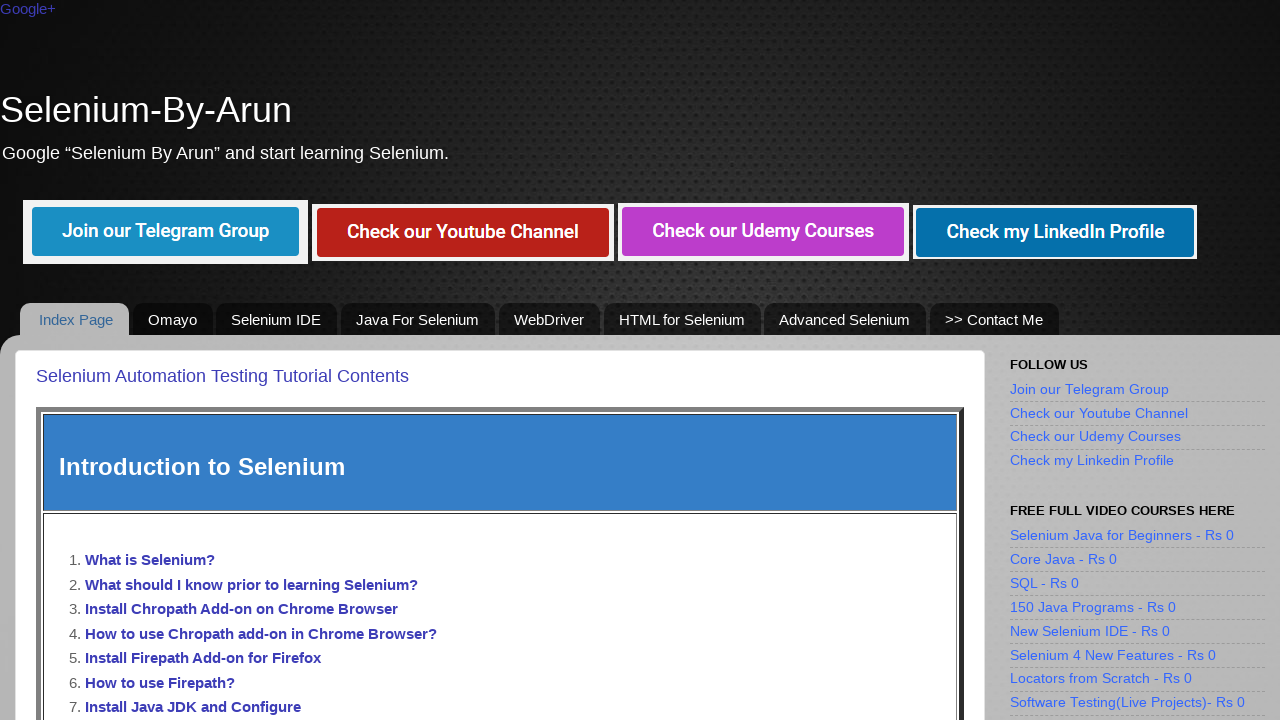